Tests text input functionality by entering text into an input field and clicking a button that updates its label based on the entered text.

Starting URL: http://uitestingplayground.com/textinput

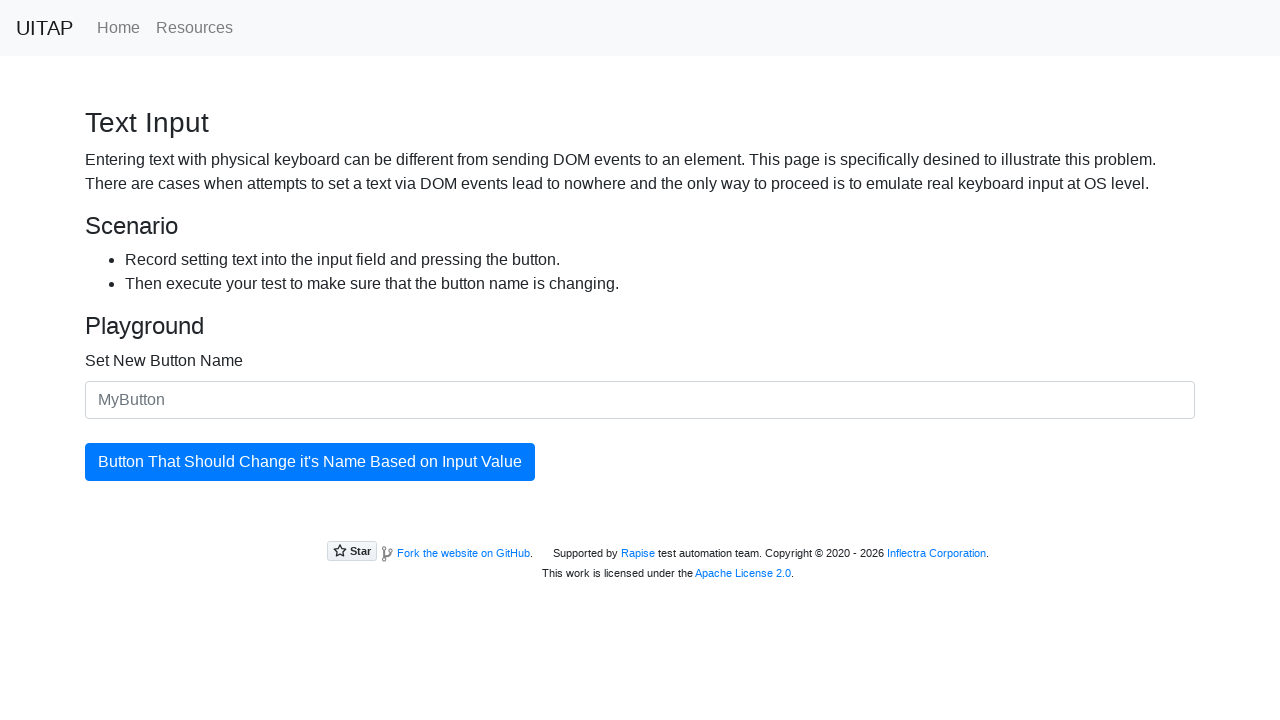

Filled text input field with 'SkyPro' on #newButtonName
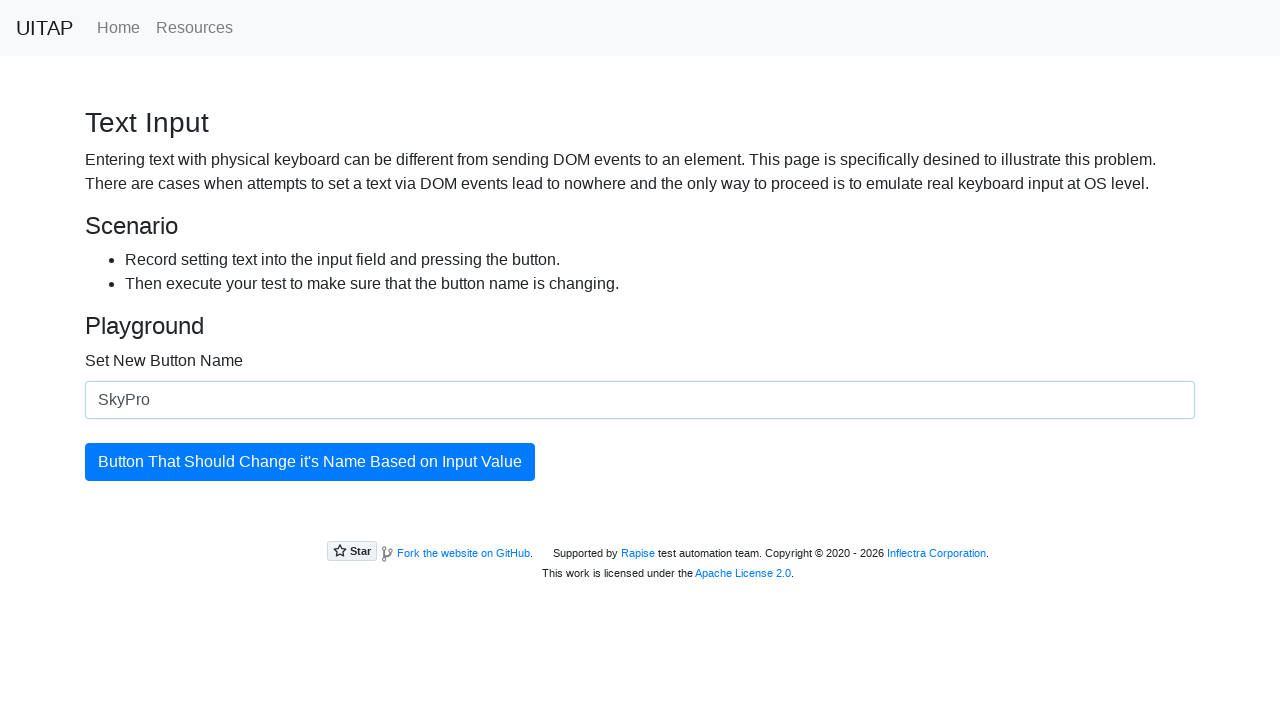

Clicked button to update its label at (310, 462) on #updatingButton
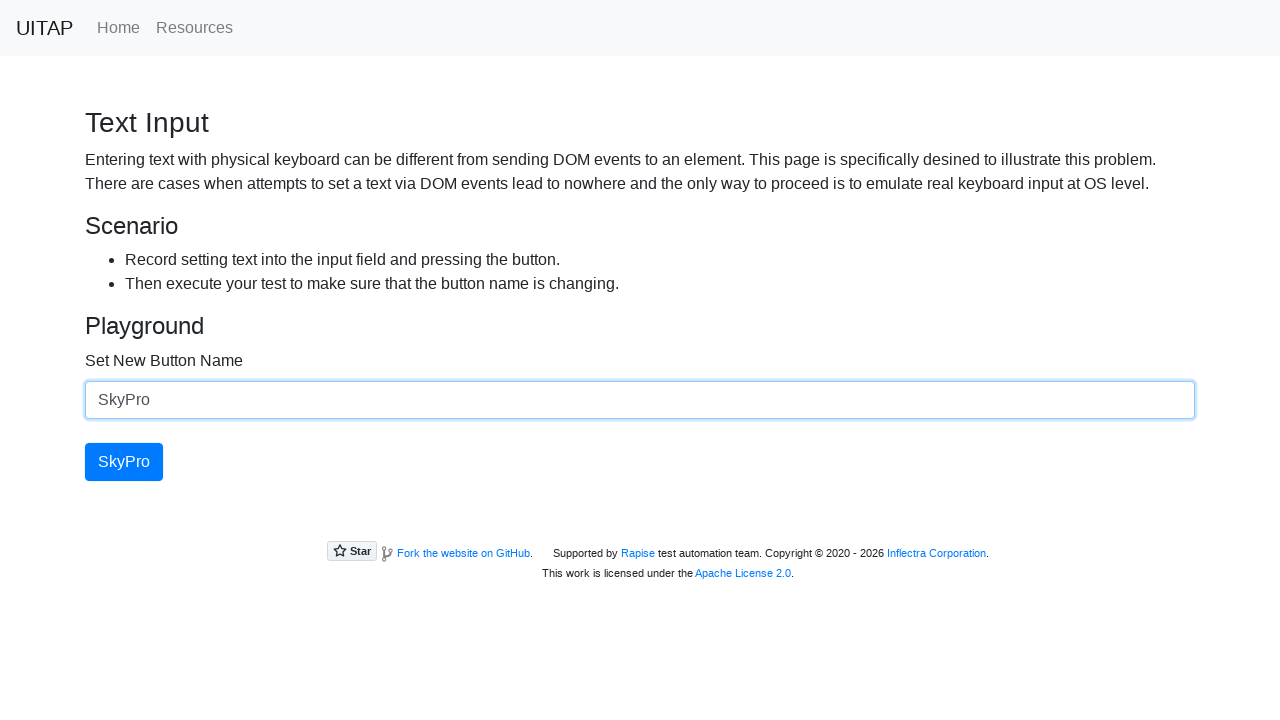

Verified button text was updated to 'SkyPro'
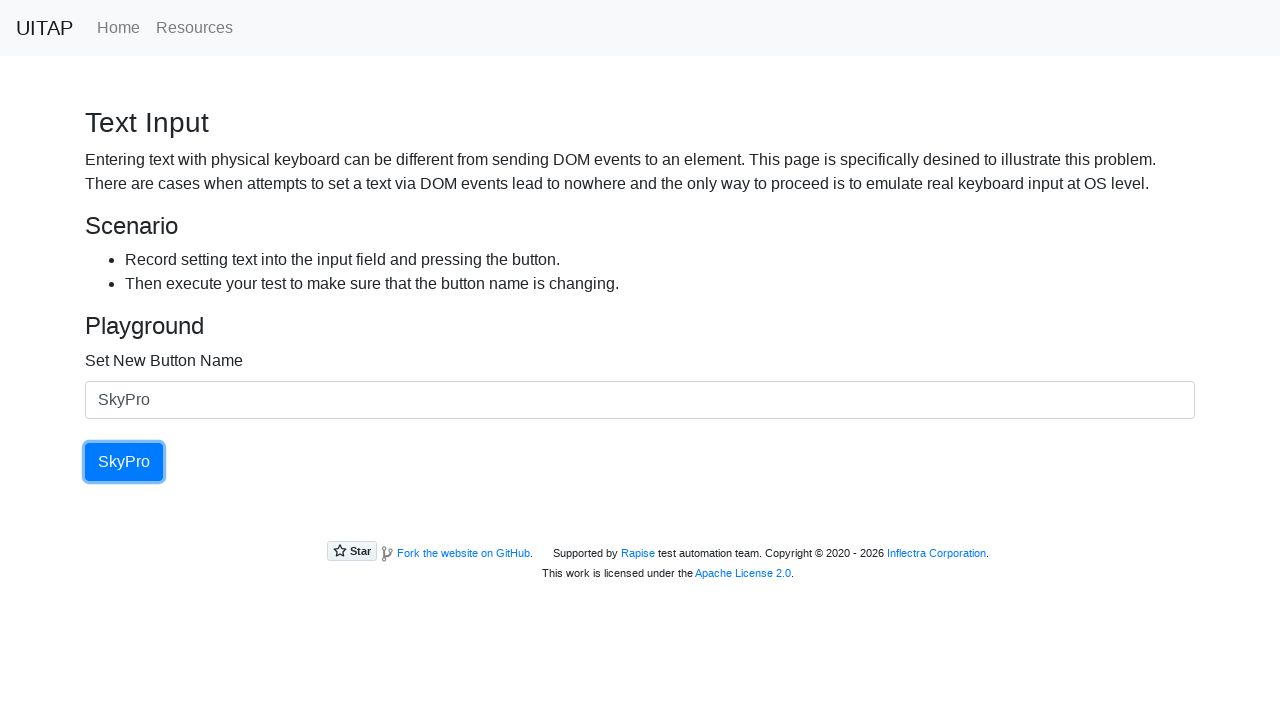

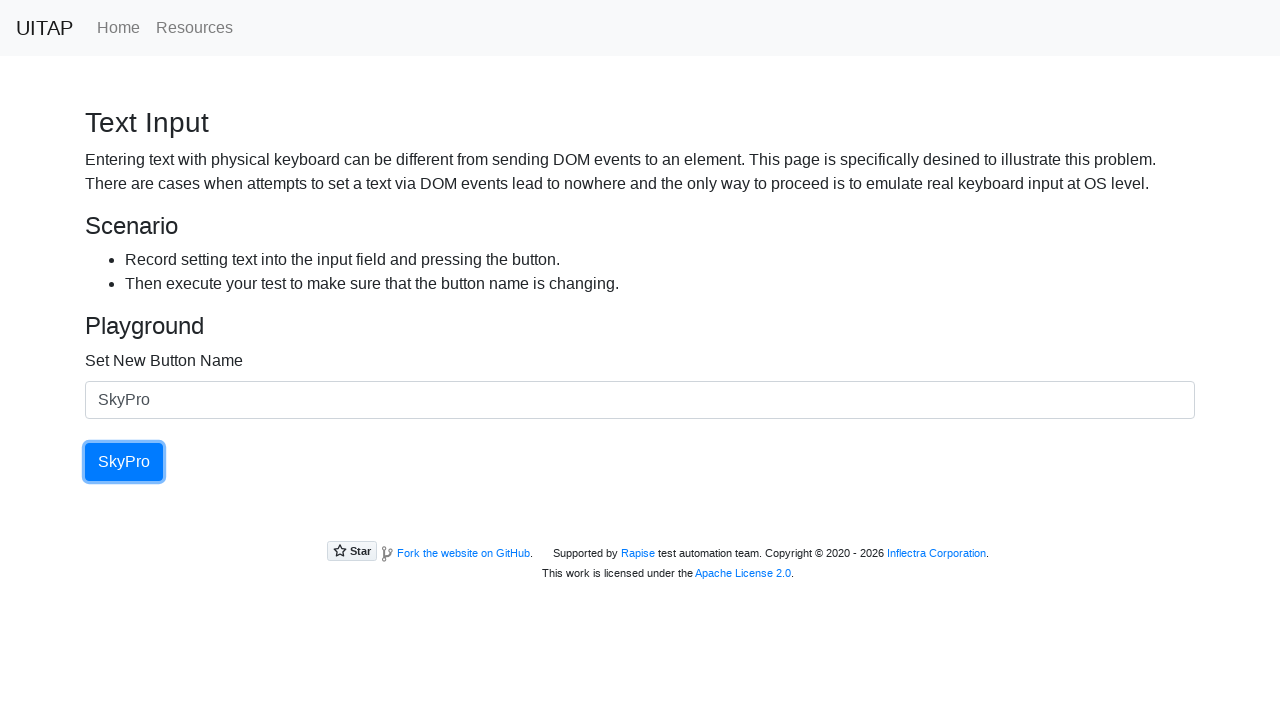